Tests browser window/tab handling by clicking a button that opens a new tab, switching to the child window, closing it, and switching back to the main window.

Starting URL: http://demo.automationtesting.in/Windows.html

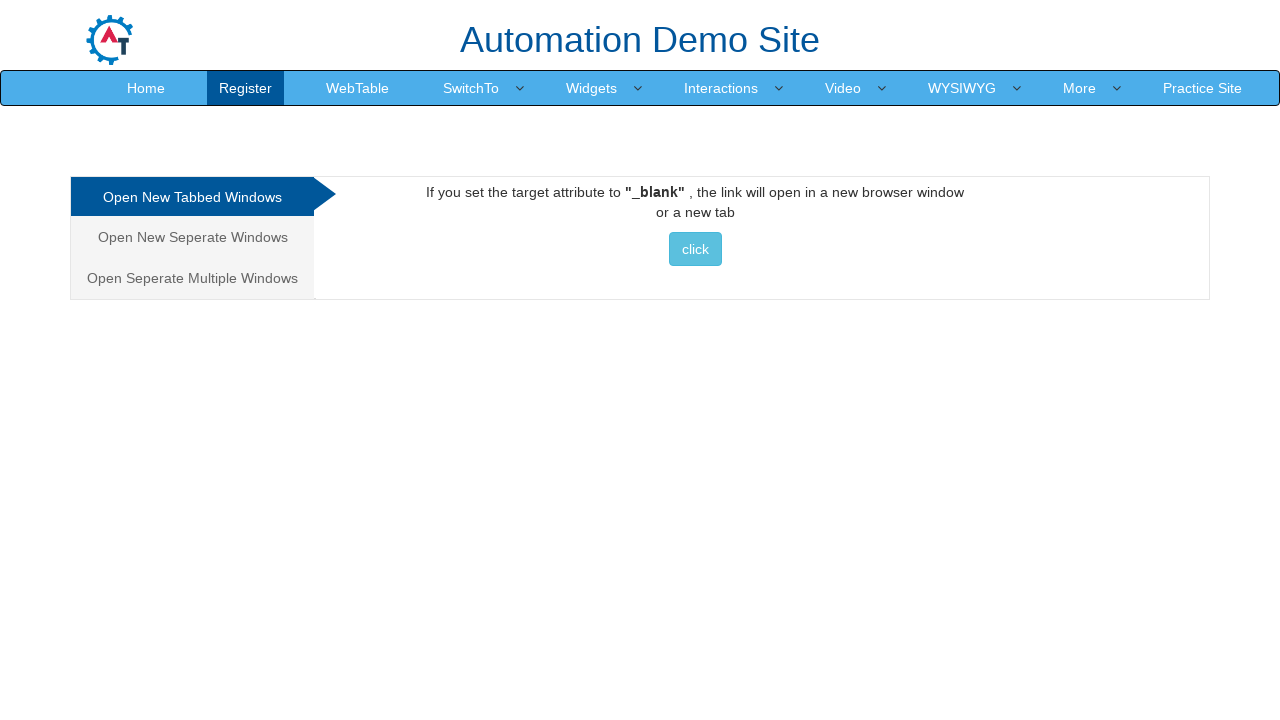

Clicked button to open a new tab at (695, 249) on xpath=//div[@id='Tabbed']//button[contains(@class,'btn btn-info')][contains(text
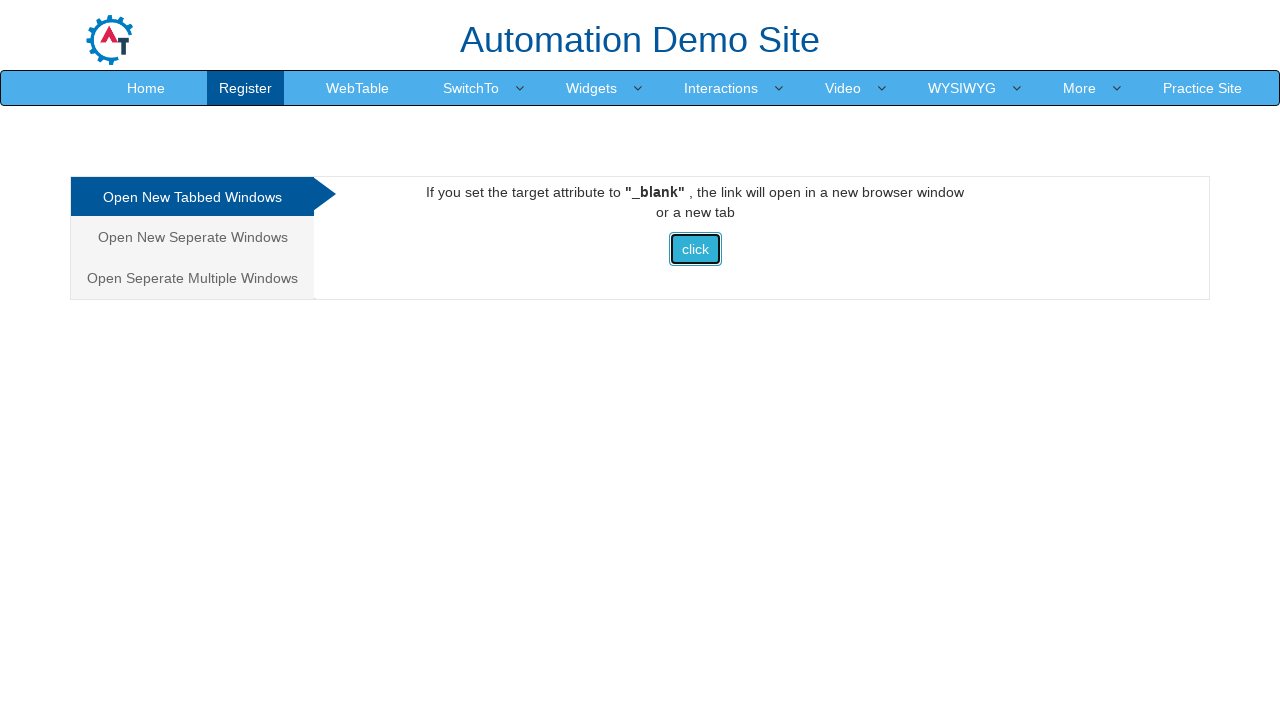

Clicked button again to trigger new page opening at (695, 249) on xpath=//div[@id='Tabbed']//button[contains(@class,'btn btn-info')][contains(text
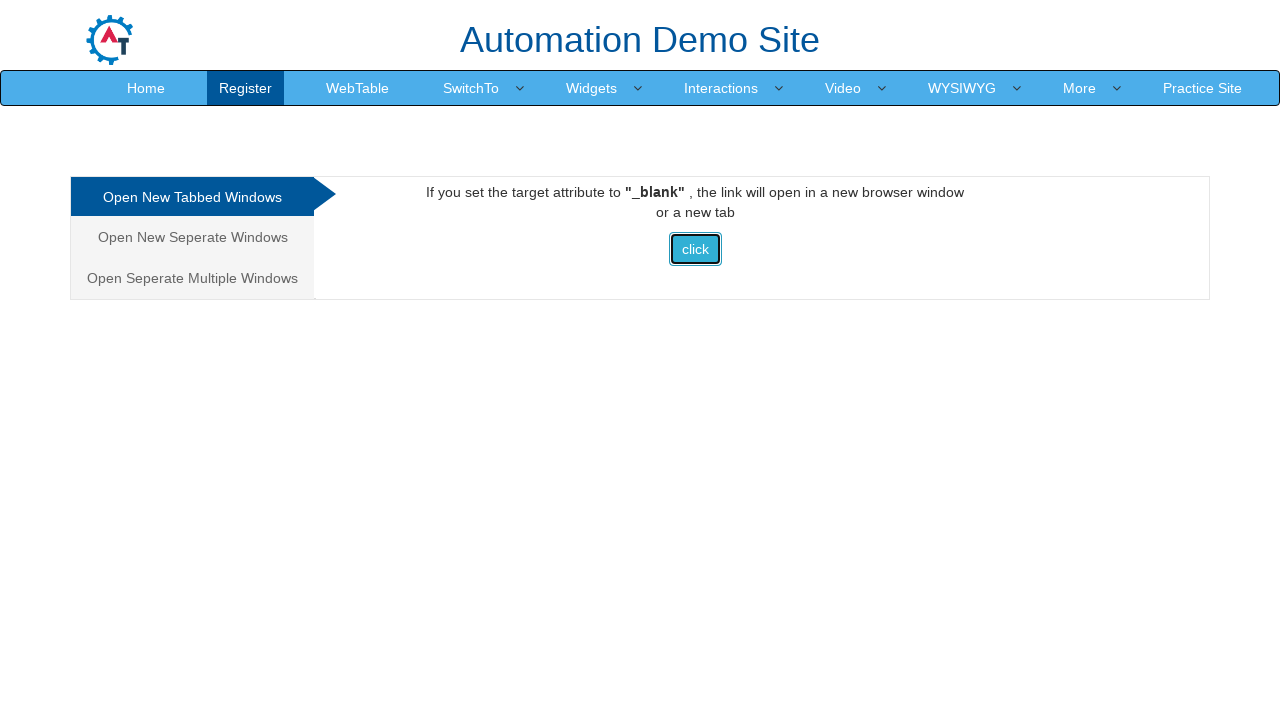

New tab/window opened and child page reference captured
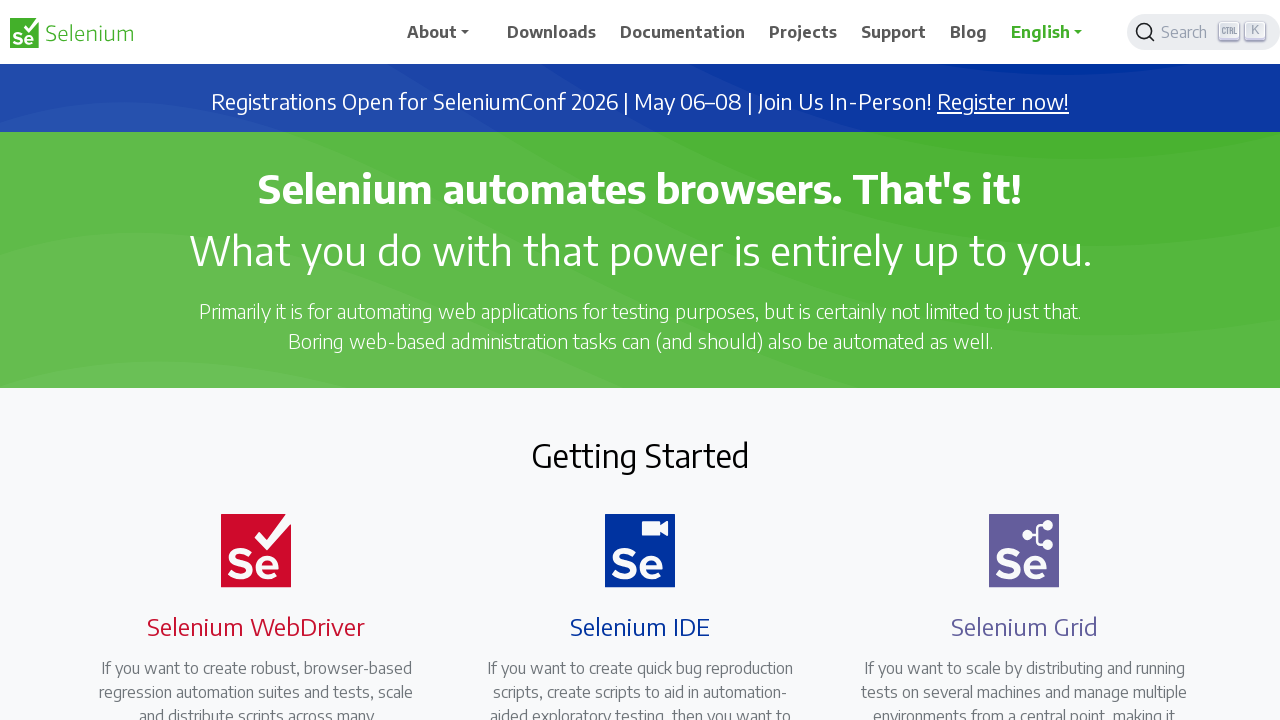

Child page fully loaded
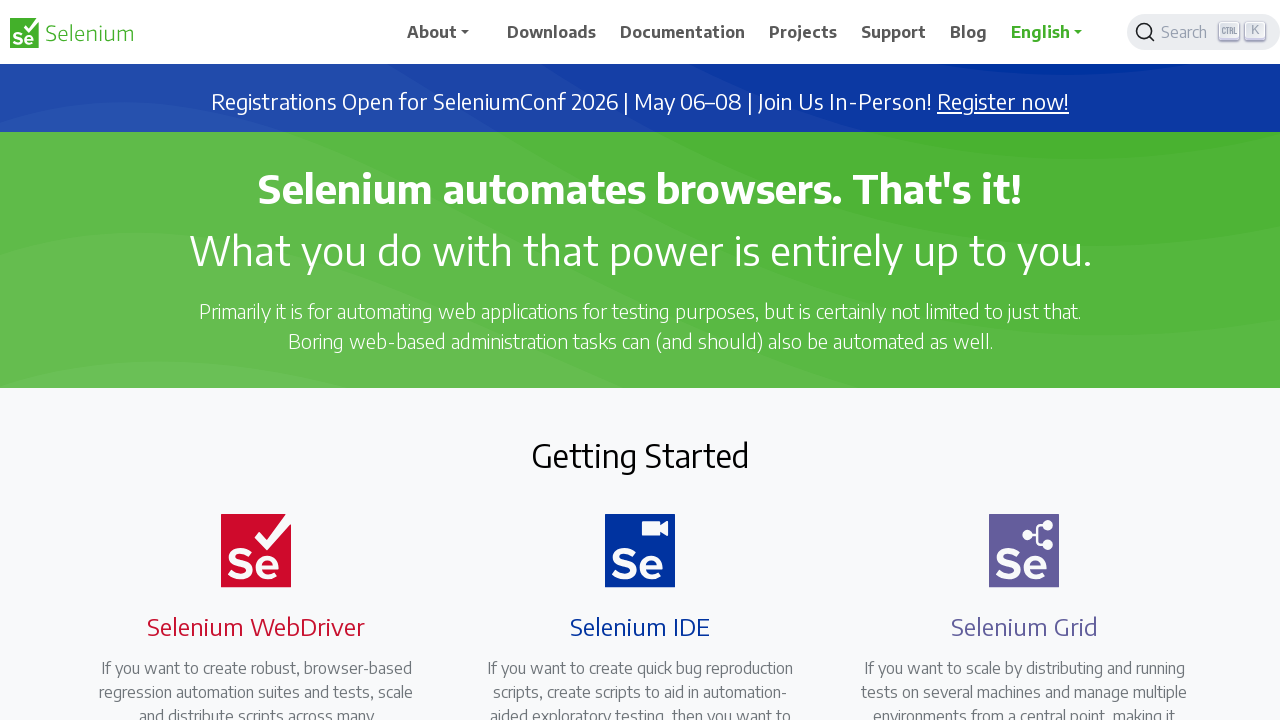

Retrieved child window title: Selenium
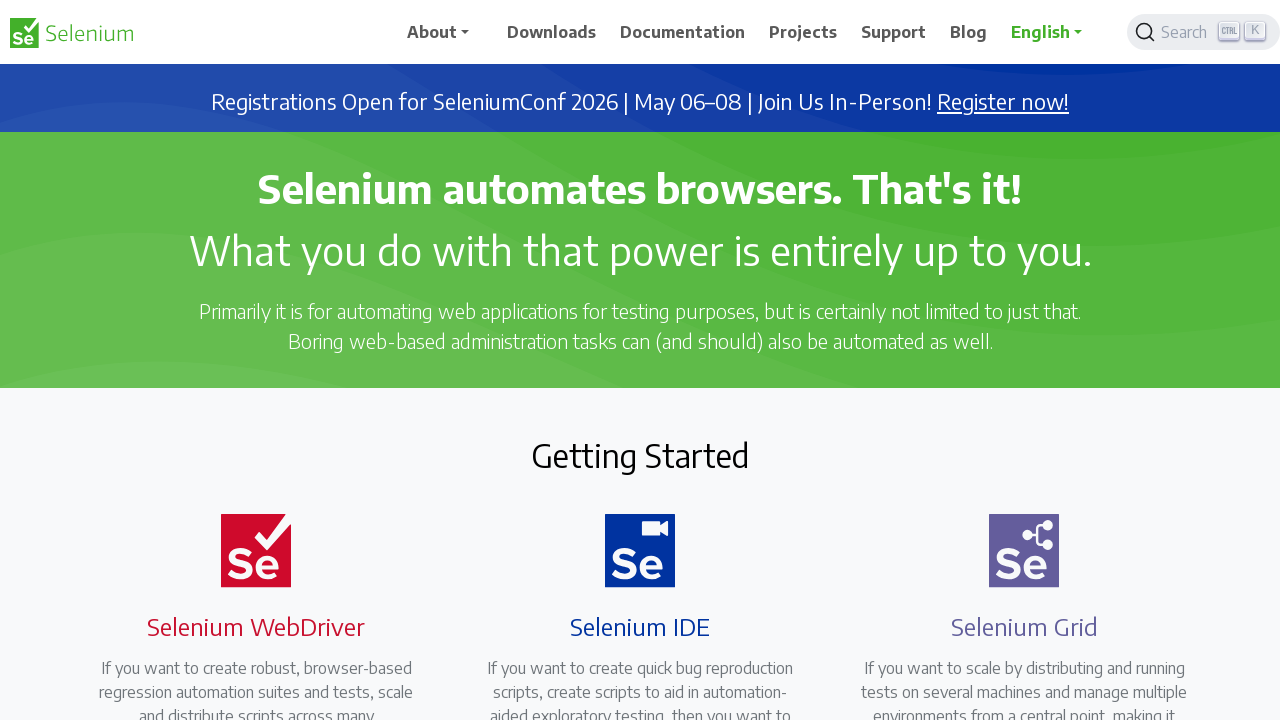

Closed child window/tab
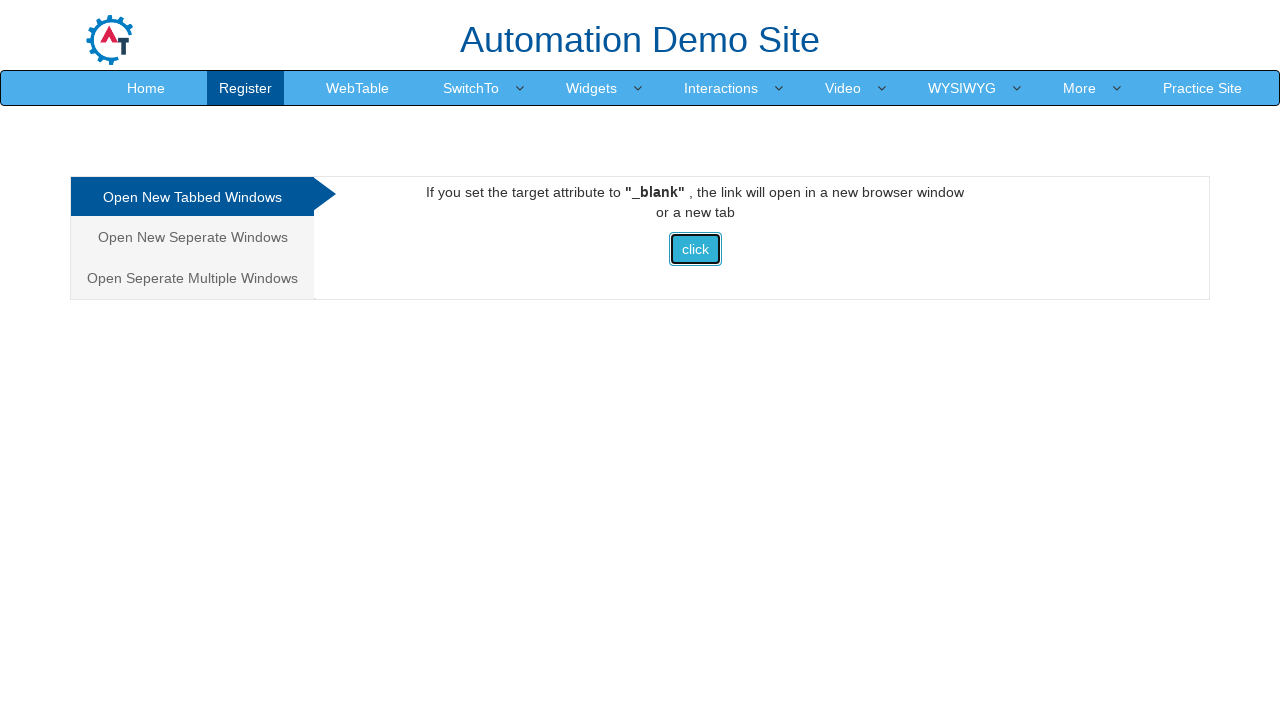

Retrieved main window title: Frames & windows
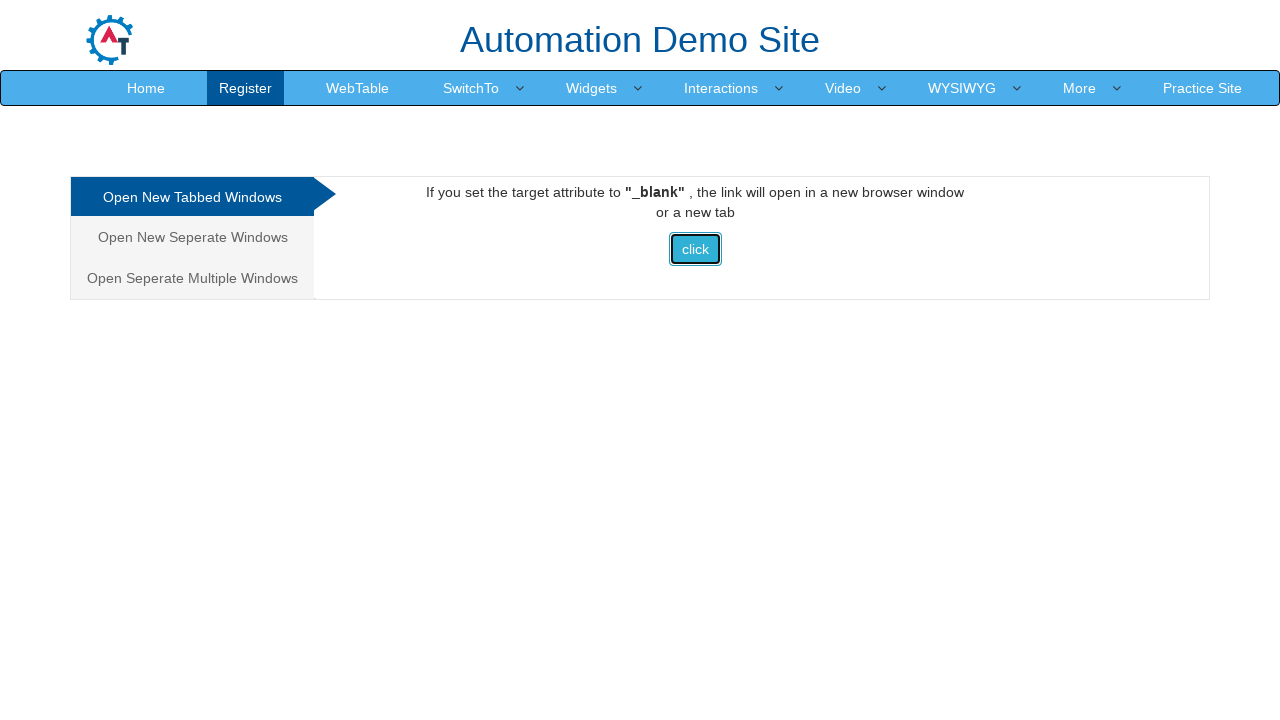

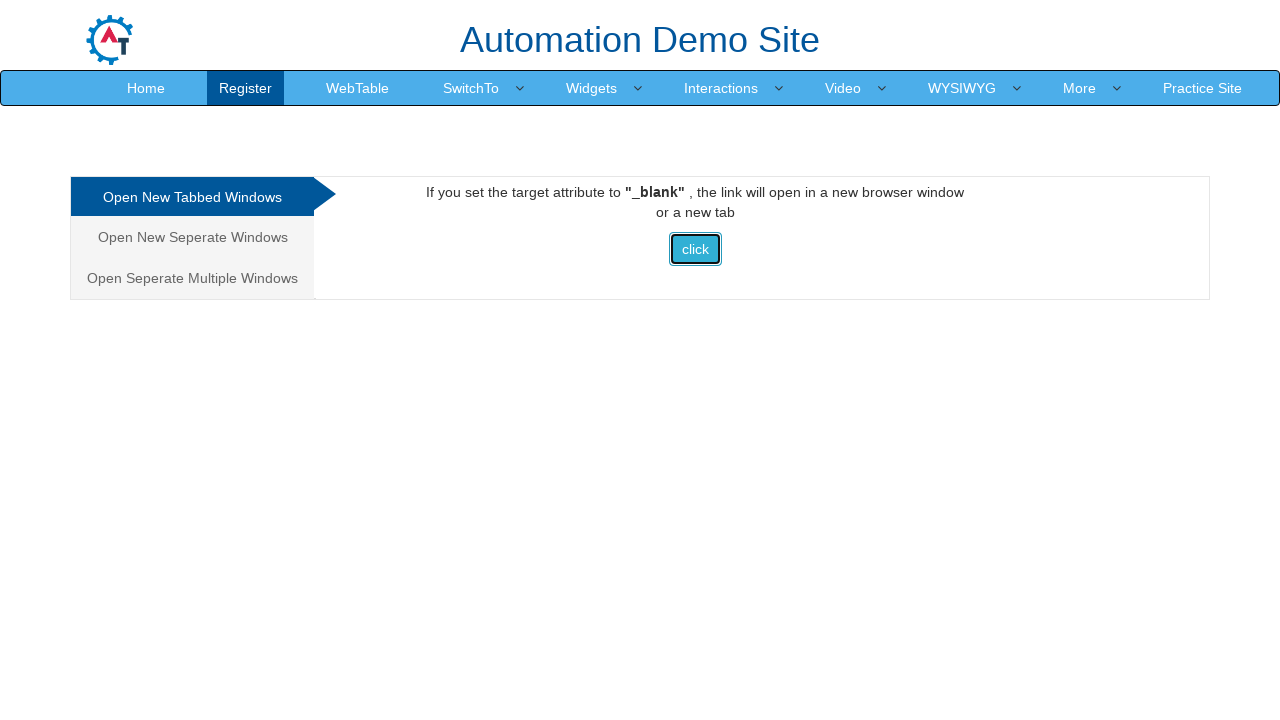